Tests modal dialog functionality by clicking a button to open a modal and then closing it using JavaScript execution

Starting URL: https://formy-project.herokuapp.com/modal

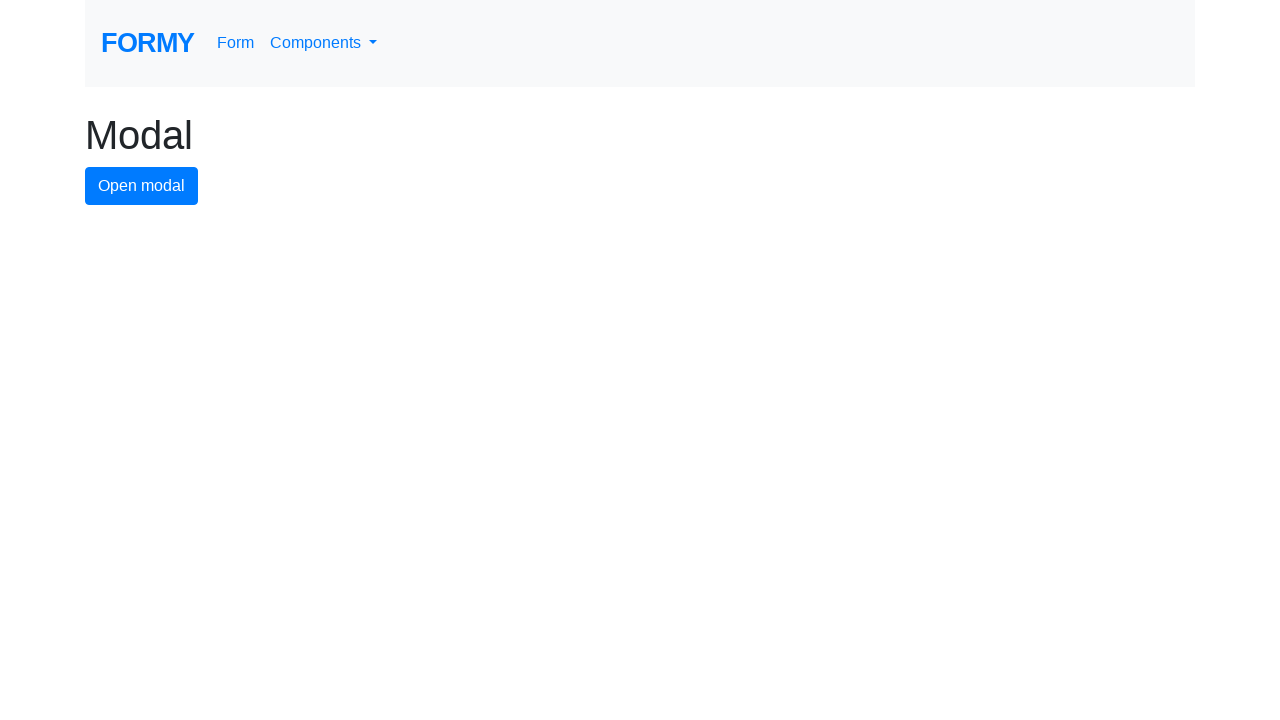

Clicked button to open modal dialog at (142, 186) on #modal-button
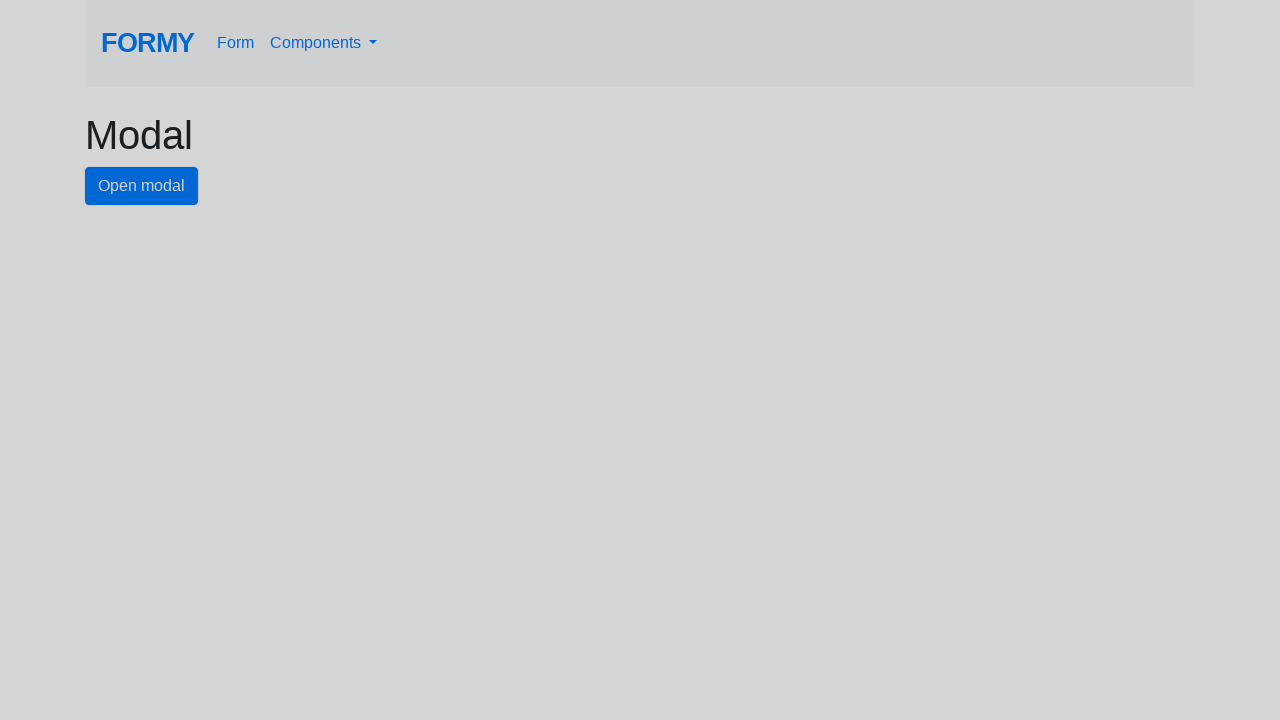

Modal close button became visible
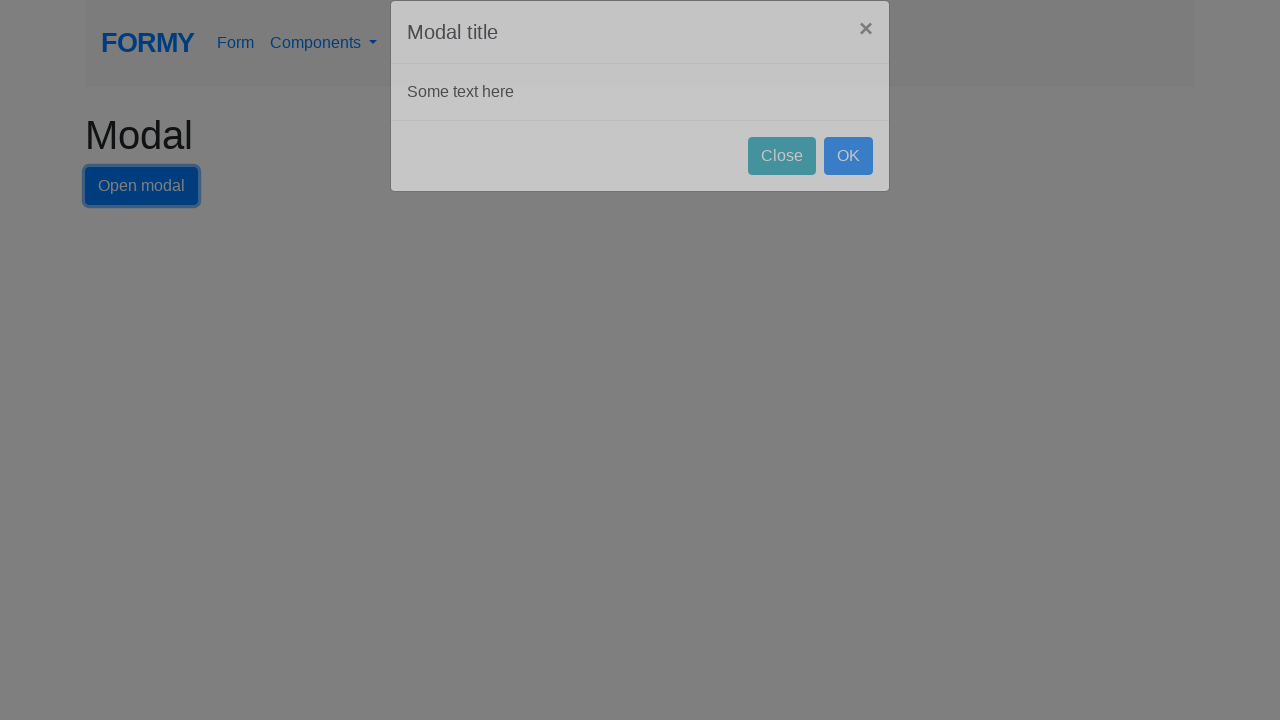

Clicked close button to dismiss modal dialog at (782, 184) on #close-button
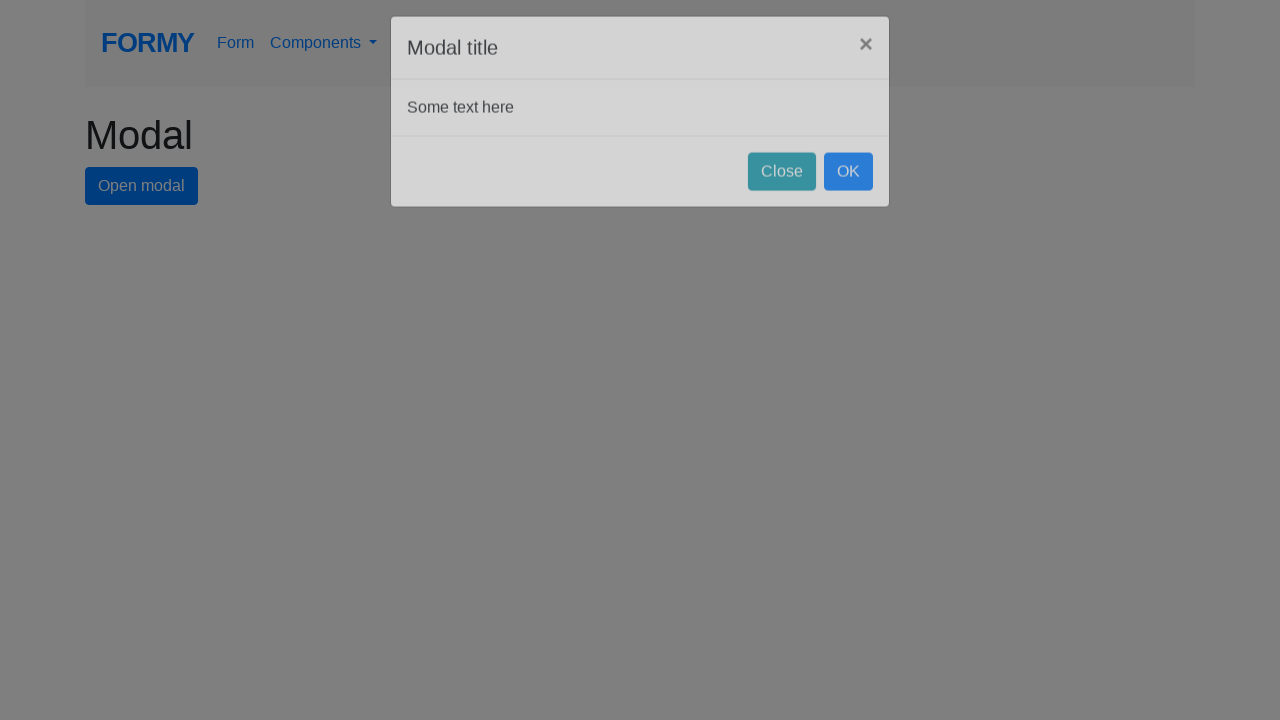

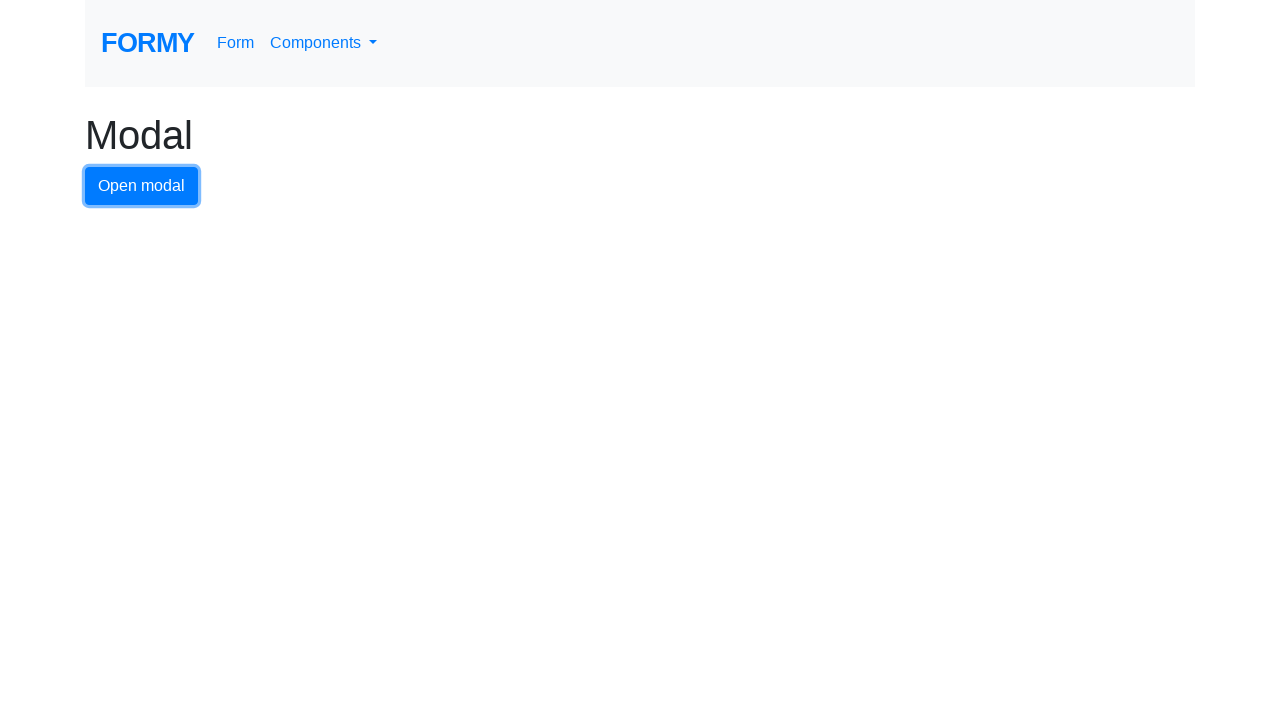